Tests the contact form on demoblaze.com by clicking the Contact link and verifying that all form elements are displayed

Starting URL: https://demoblaze.com

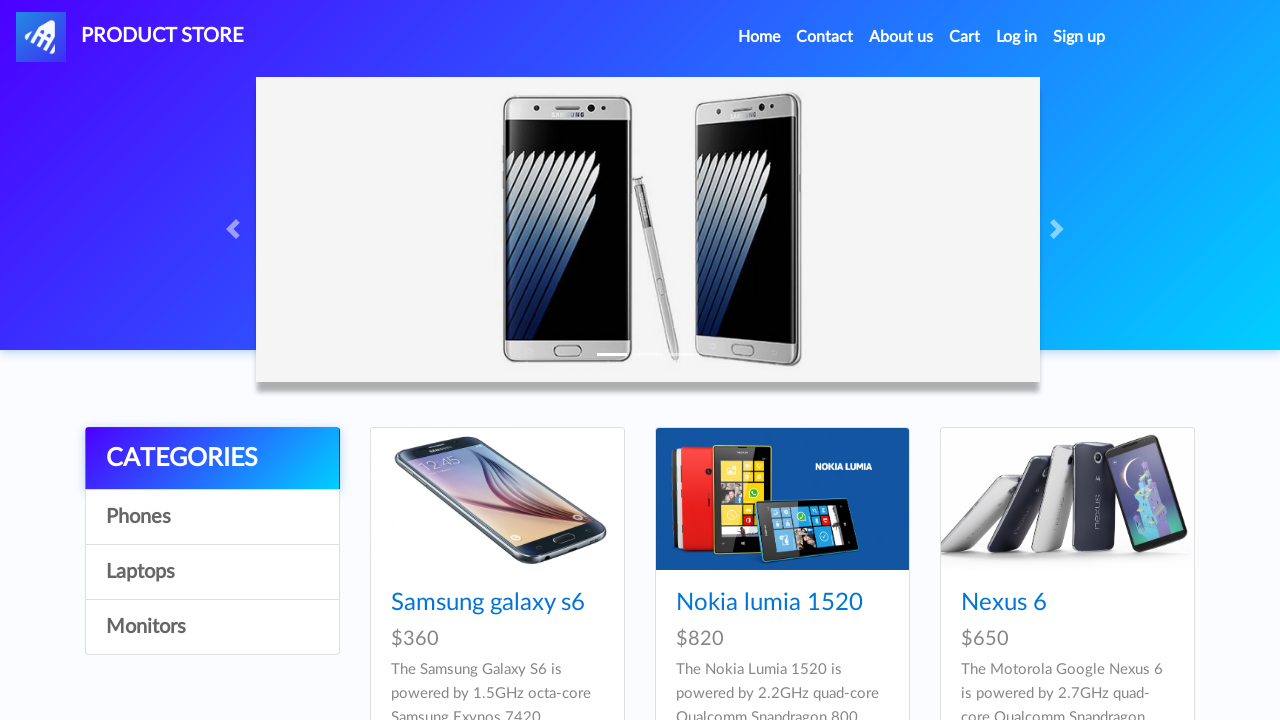

Clicked Contact link in navigation at (825, 37) on //*[@id="navbarExample"]/ul/li[2]/a
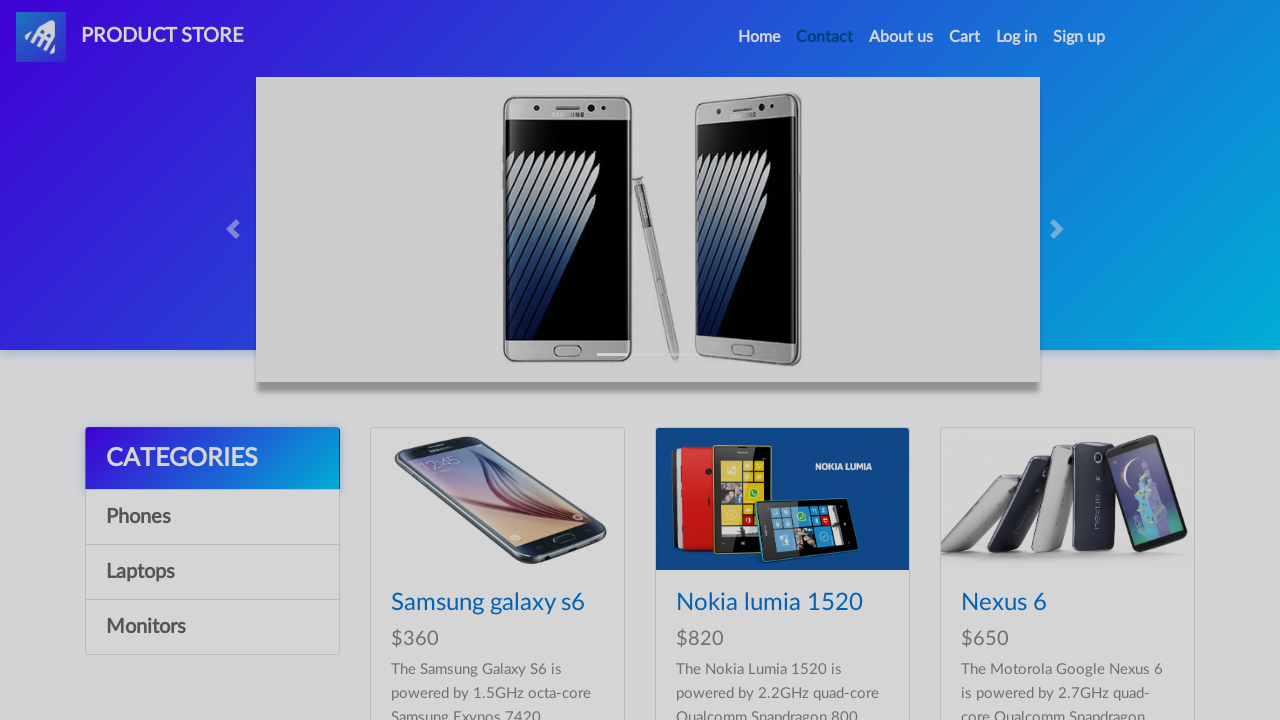

Contact modal appeared with title
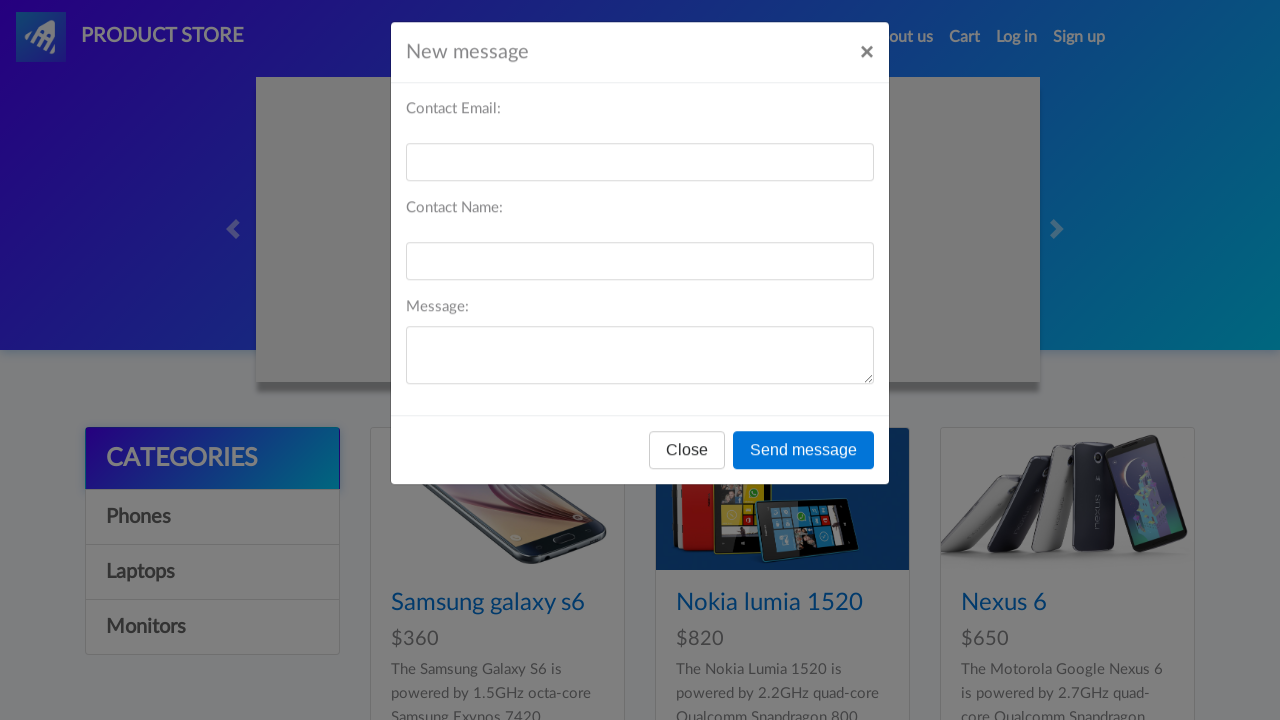

Verified recipient name input field is present
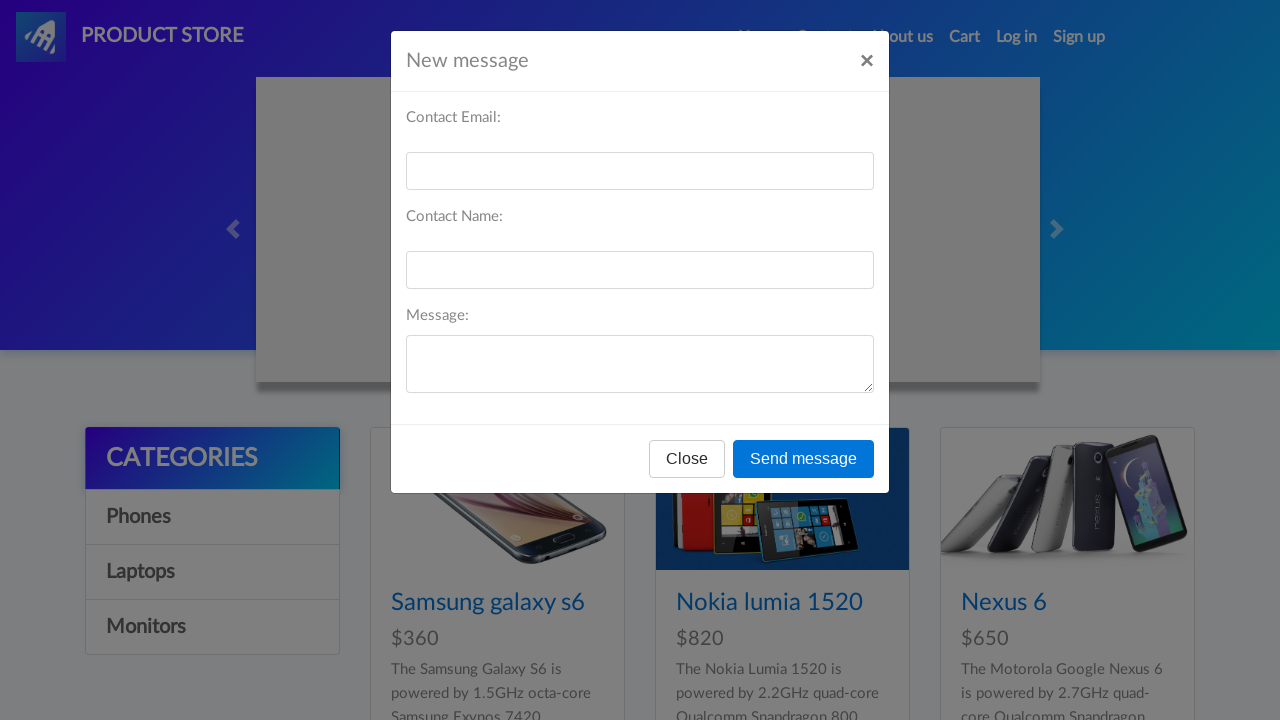

Verified message text area is present
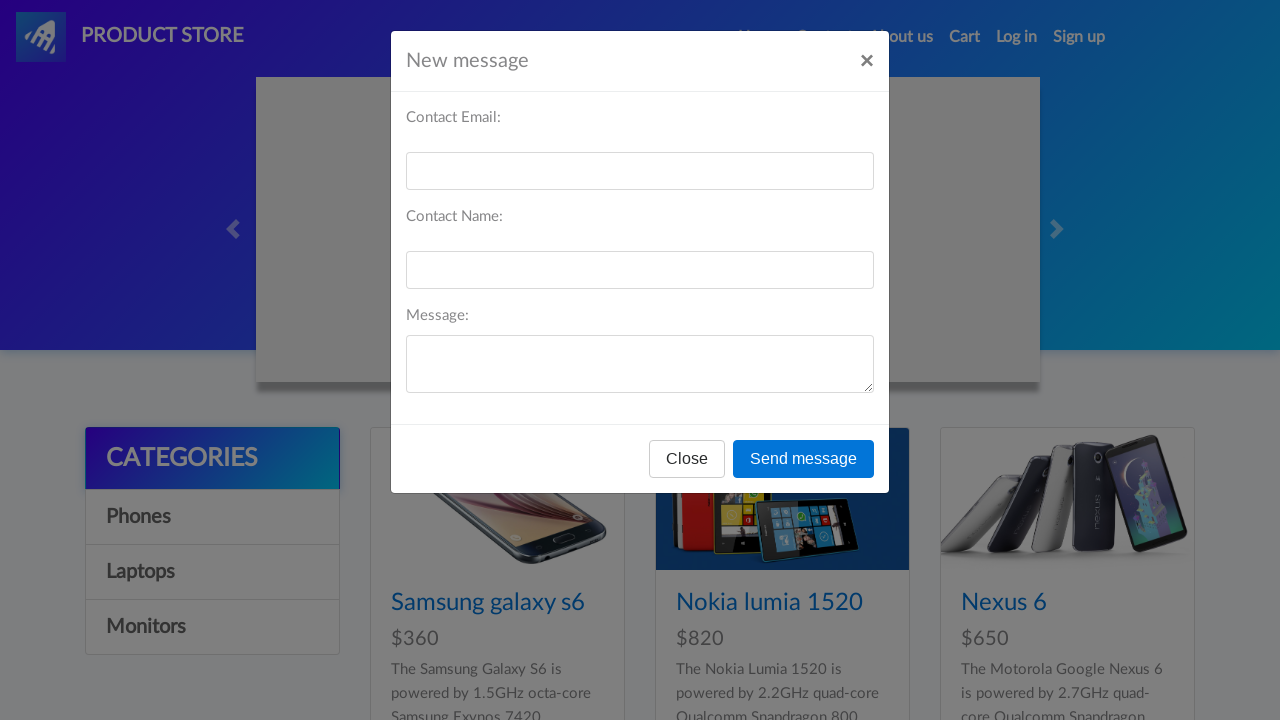

Verified recipient email input field is present
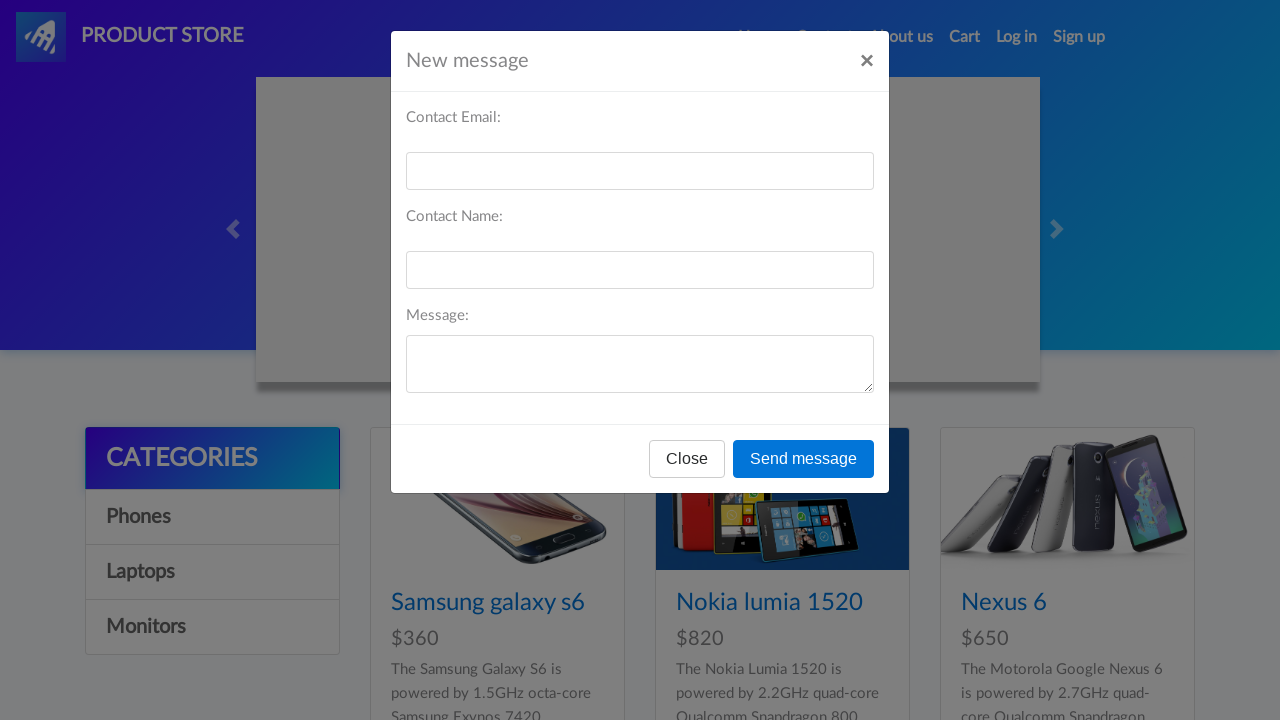

Verified contact form is present
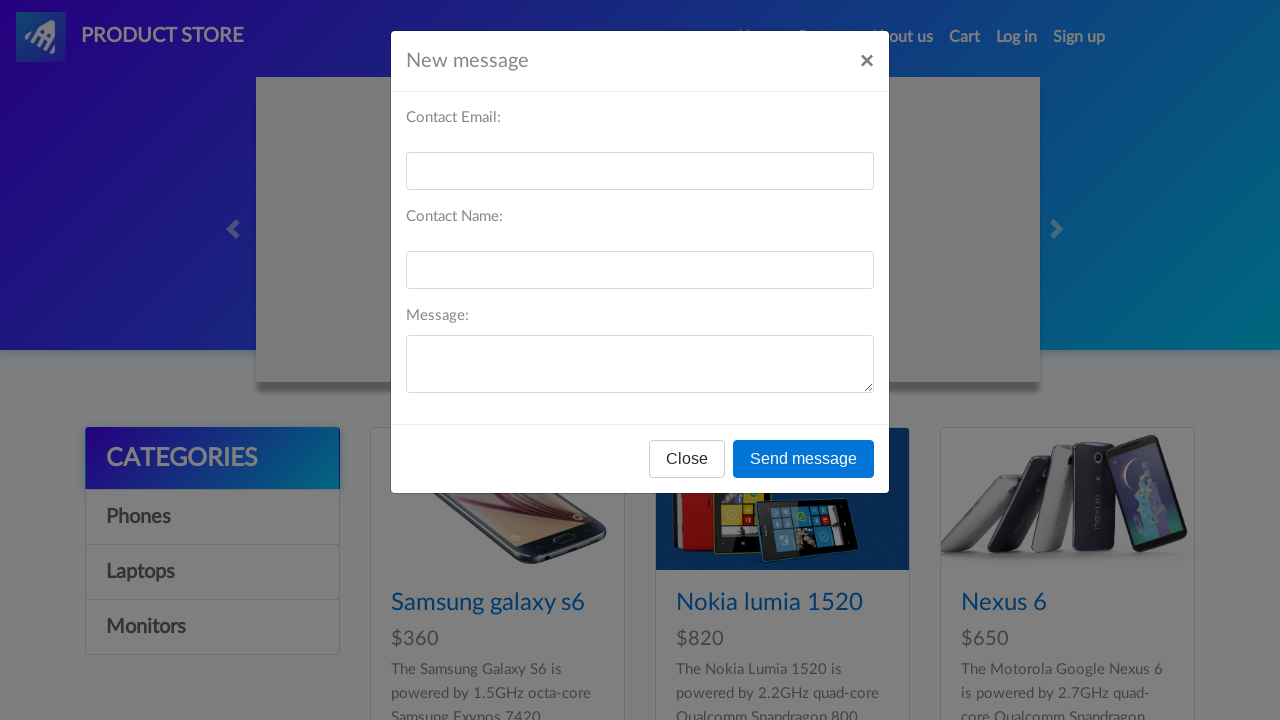

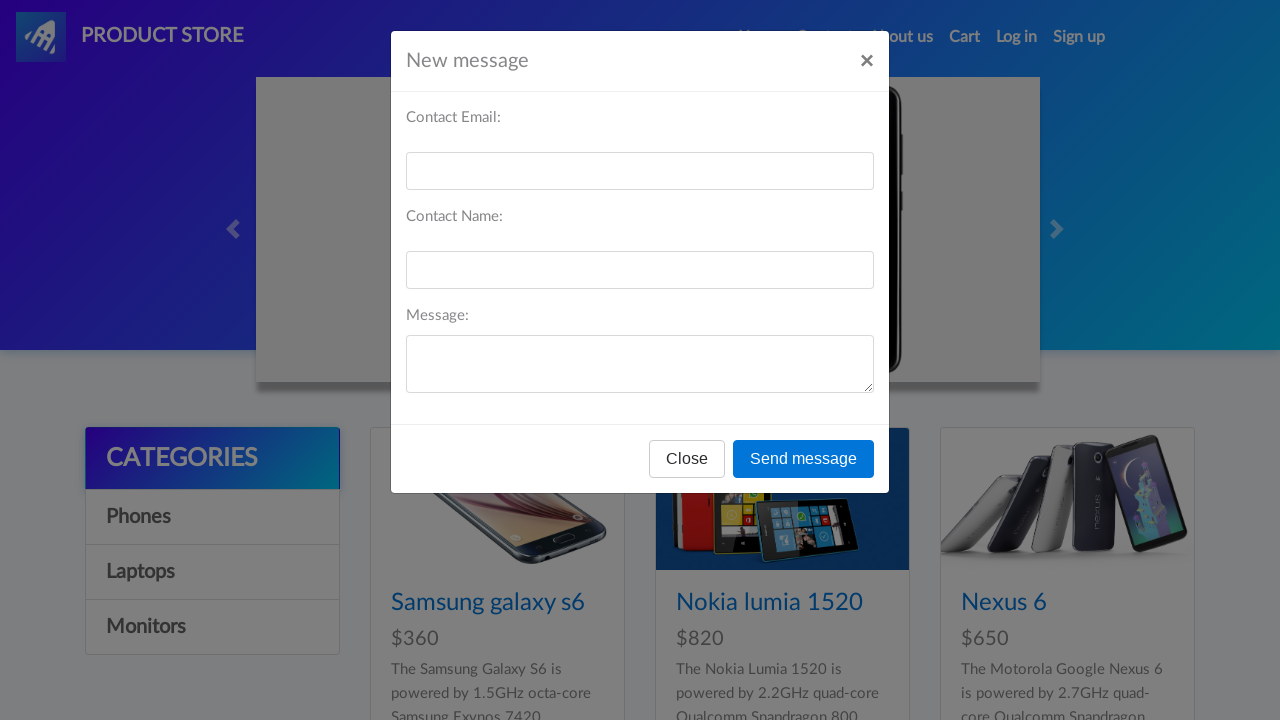